Tests filtering by 'Completed' tasks when one task is completed - adds two tasks, marks second as complete, then verifies only one task appears in Completed filter.

Starting URL: https://demo.playwright.dev/todomvc/#/

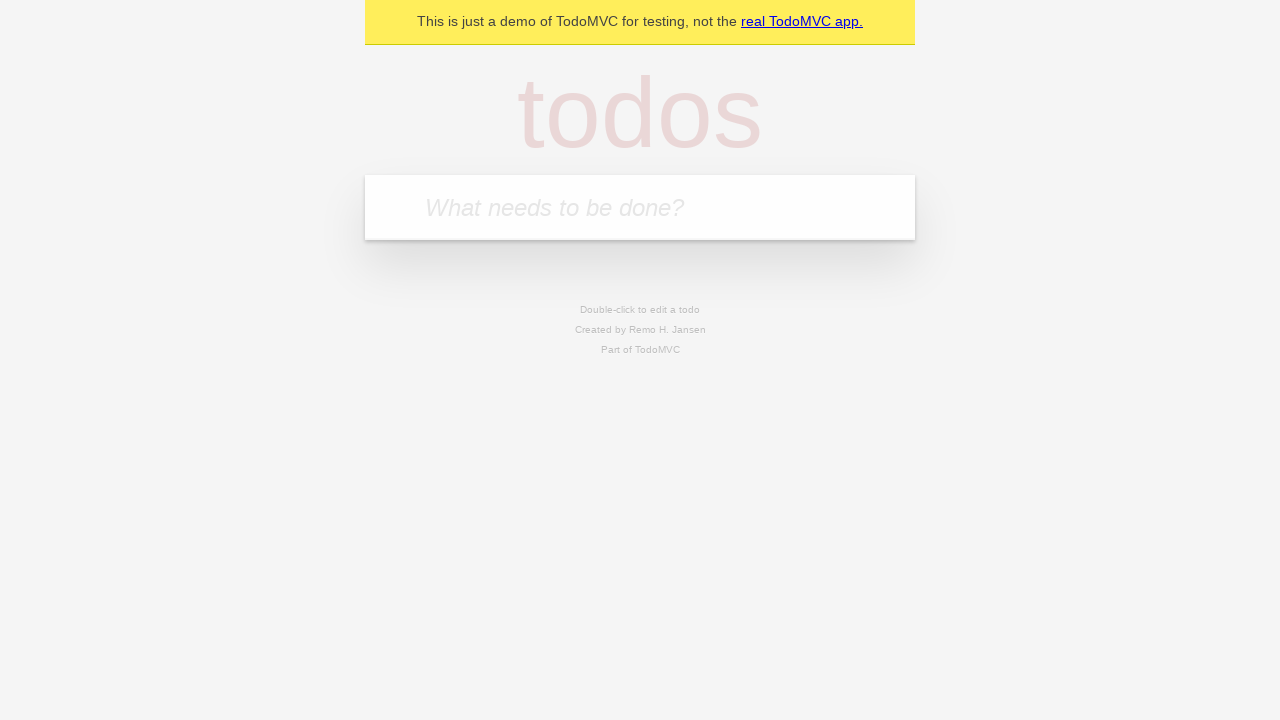

Filled new-todo field with 'First task' on .new-todo
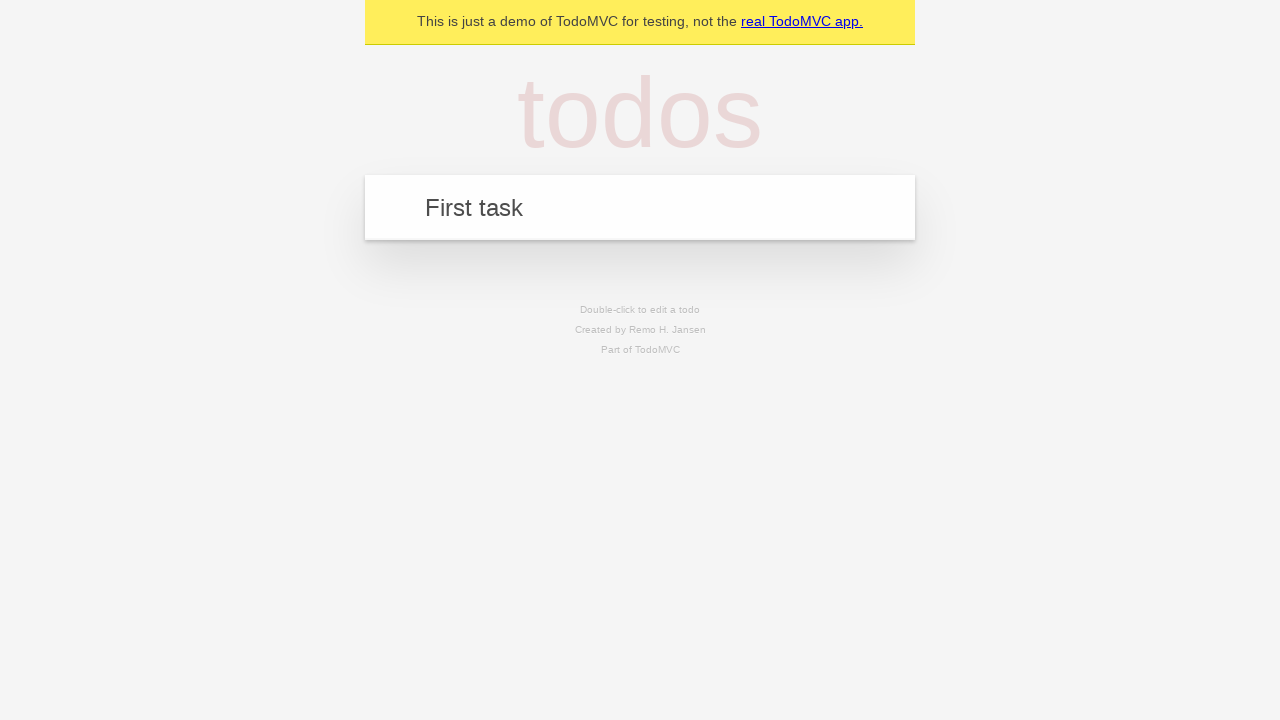

Pressed Enter to add first task
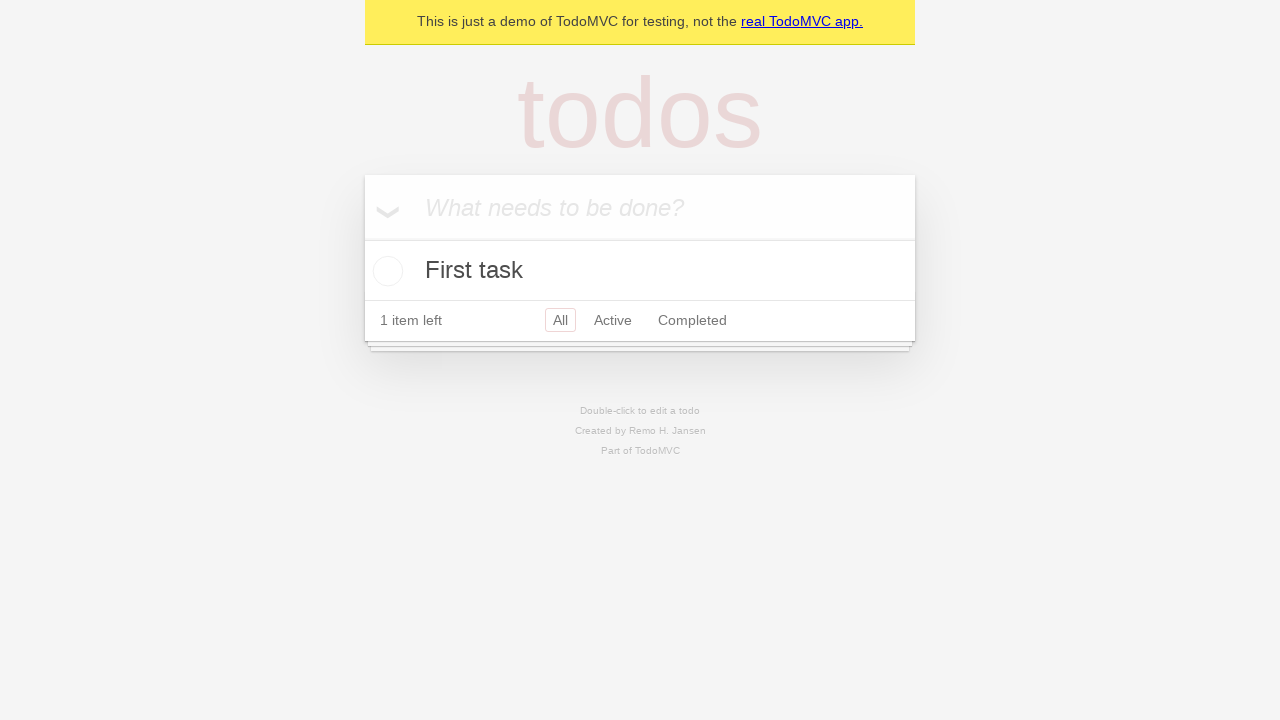

Filled new-todo field with 'Second task' on .new-todo
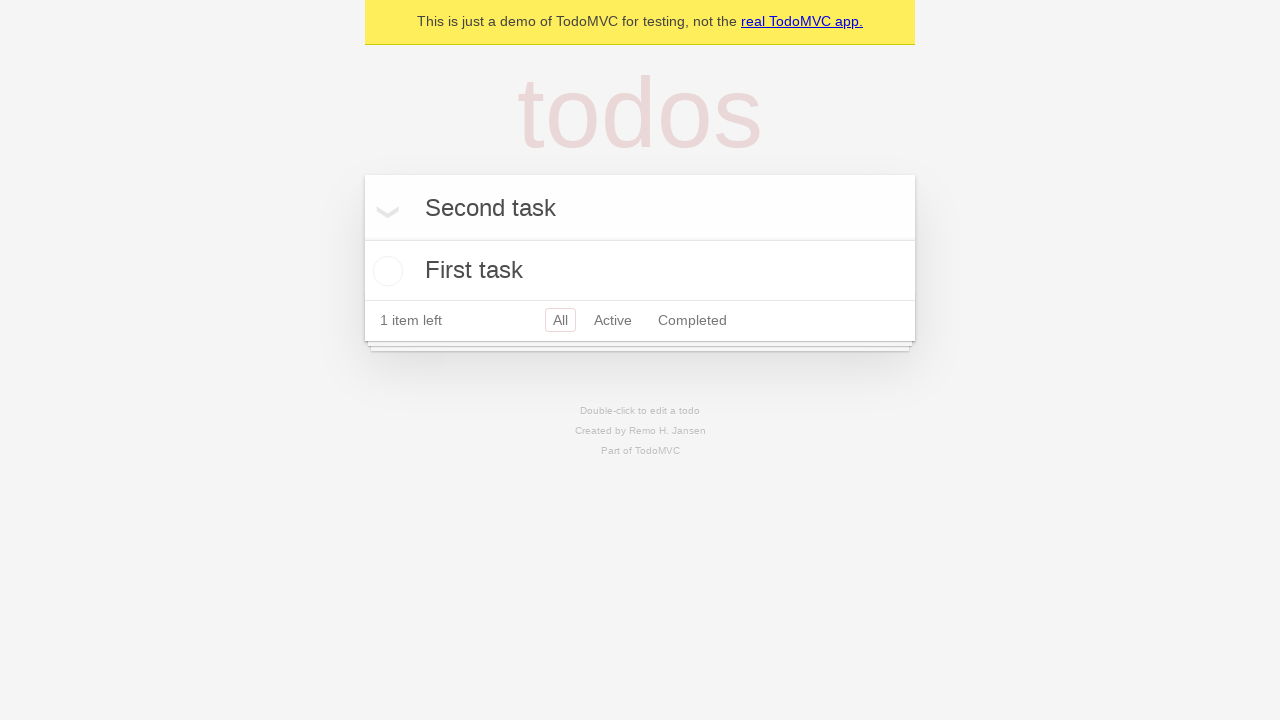

Pressed Enter to add second task
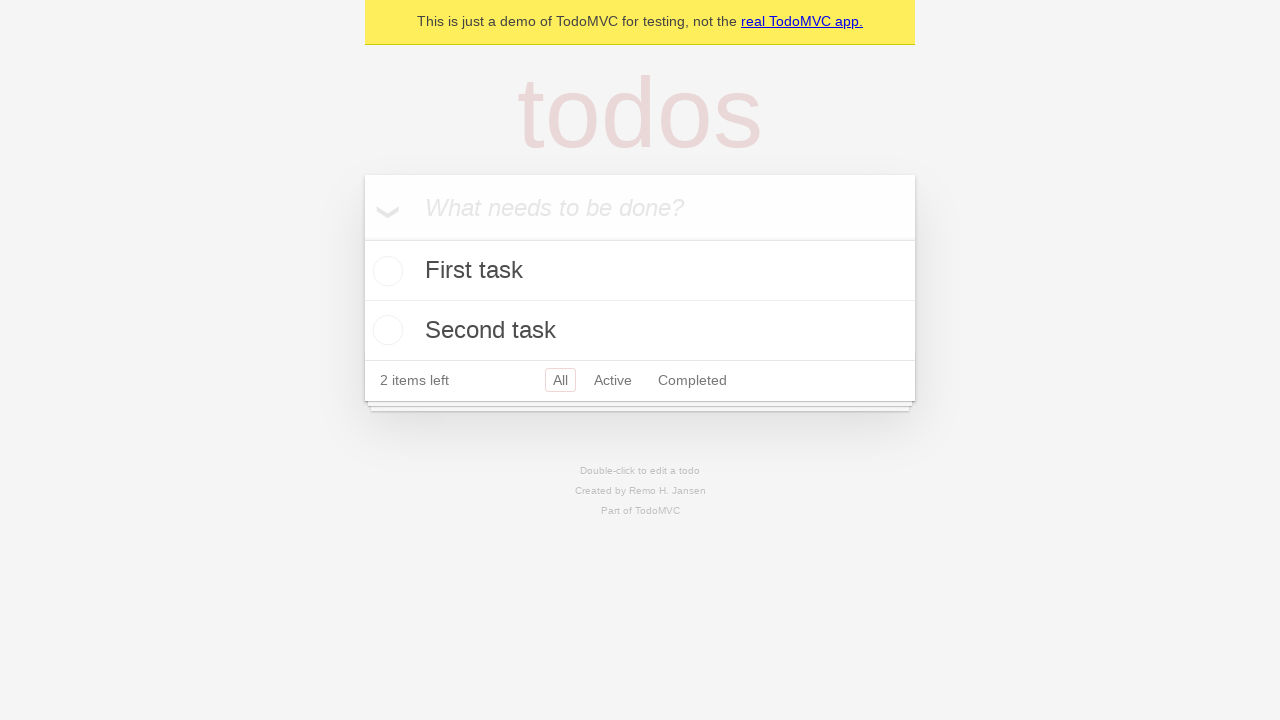

Waited for two tasks to be added to the todo list
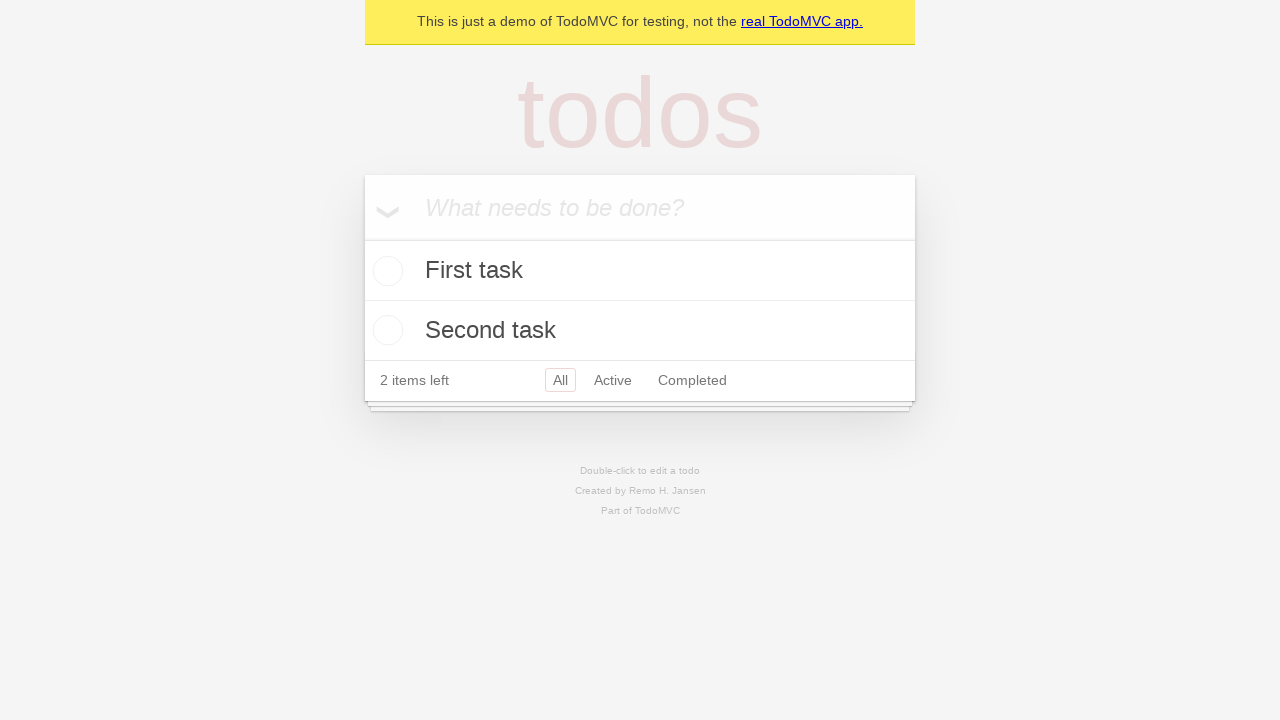

Clicked toggle checkbox on second task to mark it completed at (385, 330) on .toggle >> nth=1
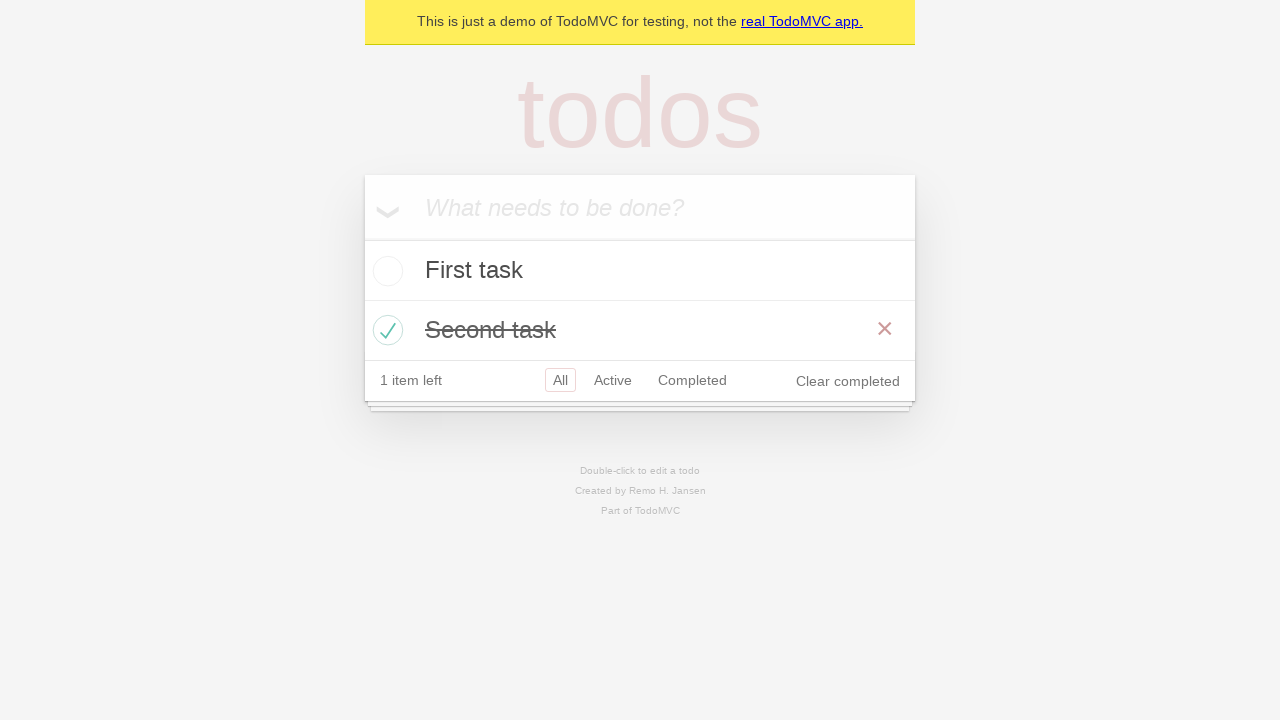

Clicked Completed filter link at (692, 380) on a[href="#/completed"]
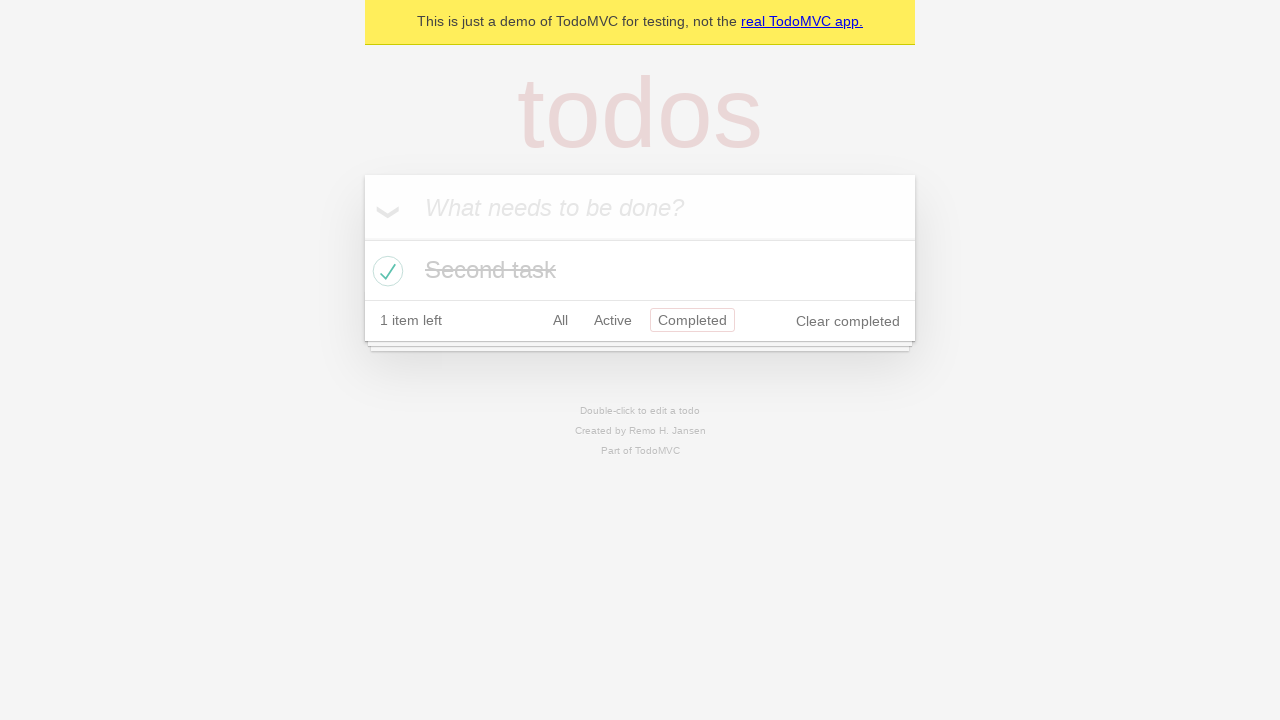

Verified Completed filter is active and applied
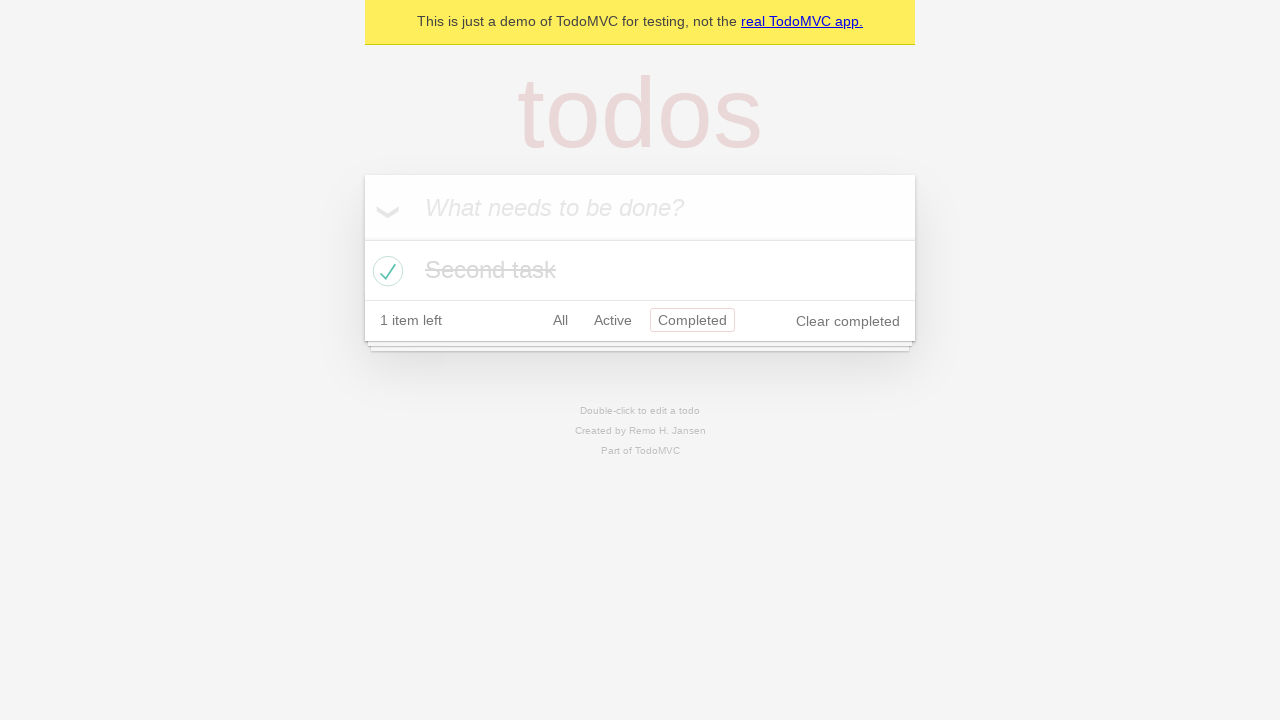

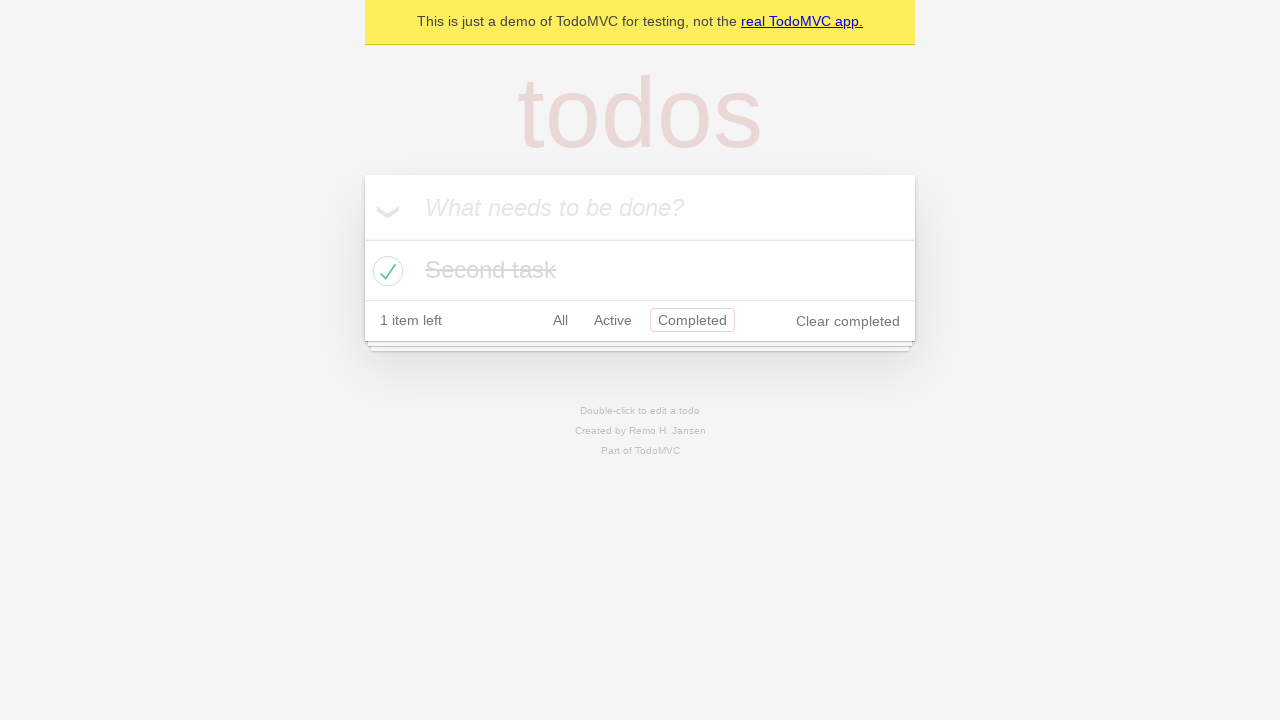